Tests an e-commerce vegetable shopping site by searching for products containing "ca", verifying product counts, adding items to cart including Cashews, and checking the brand logo text

Starting URL: https://rahulshettyacademy.com/seleniumPractise/#/

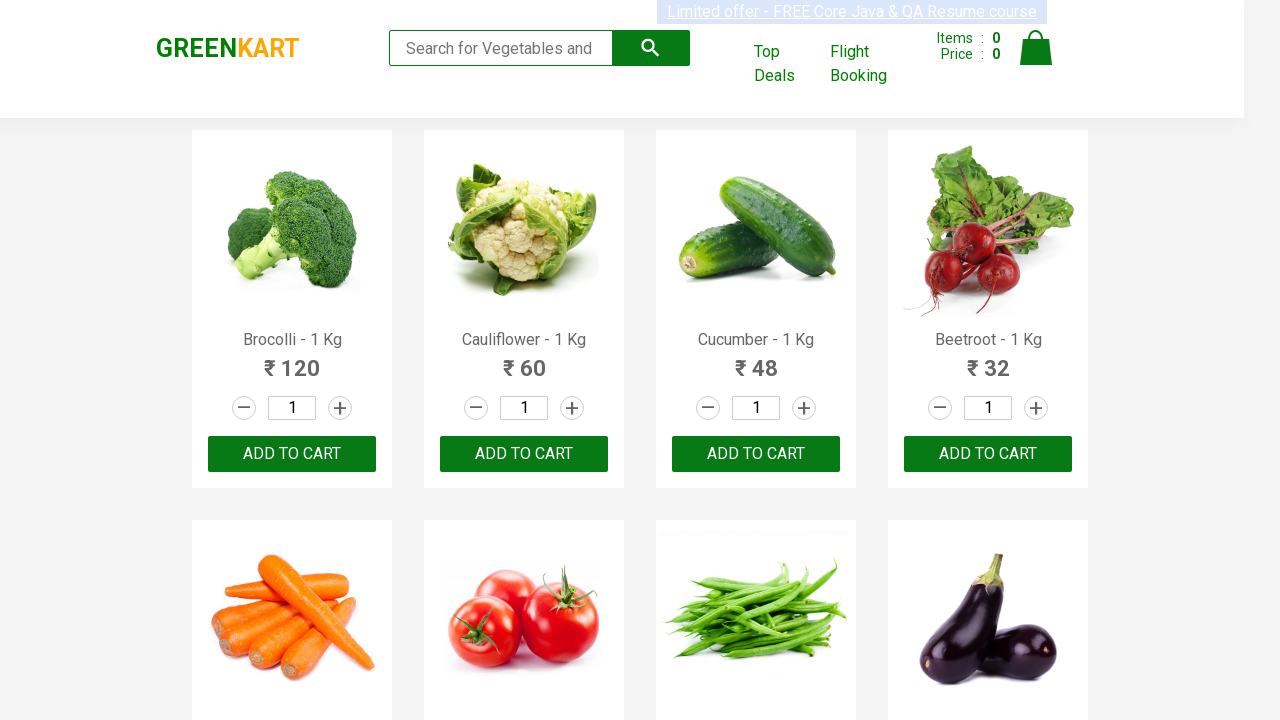

Filled search box with 'ca' to filter products on .search-keyword
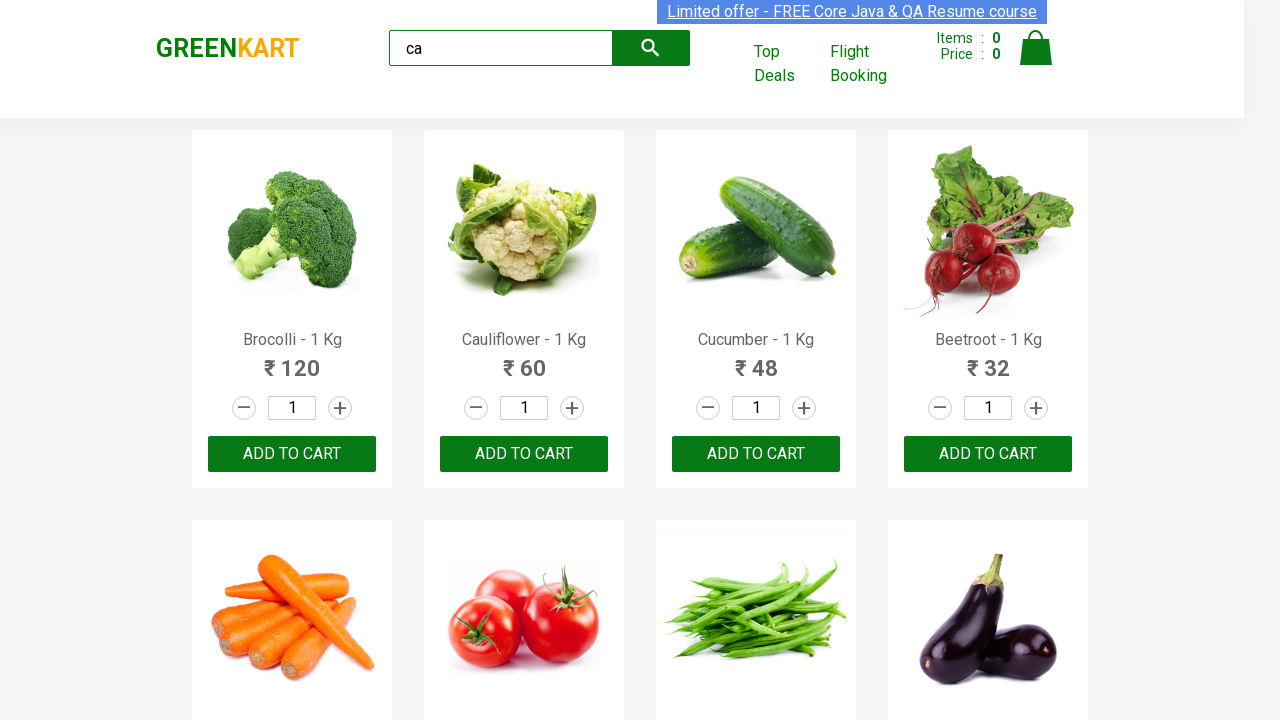

Waited 2 seconds for search results to load
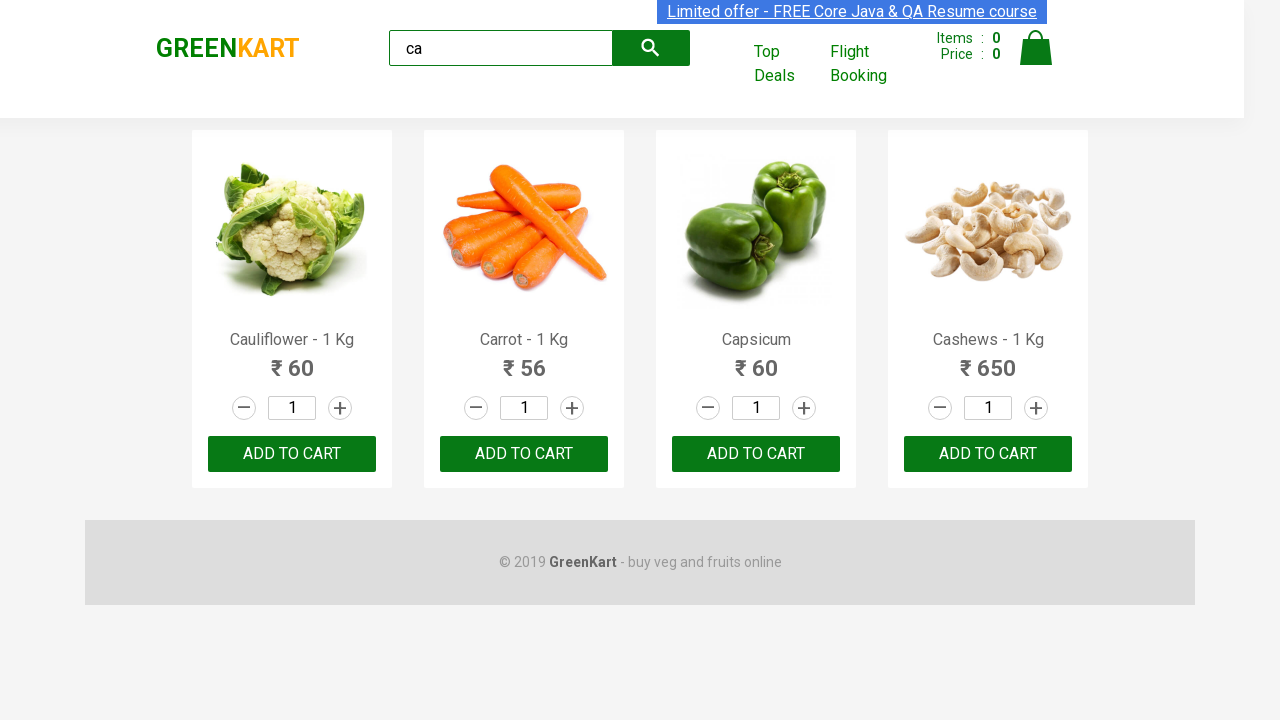

Verified that products are displayed on the page
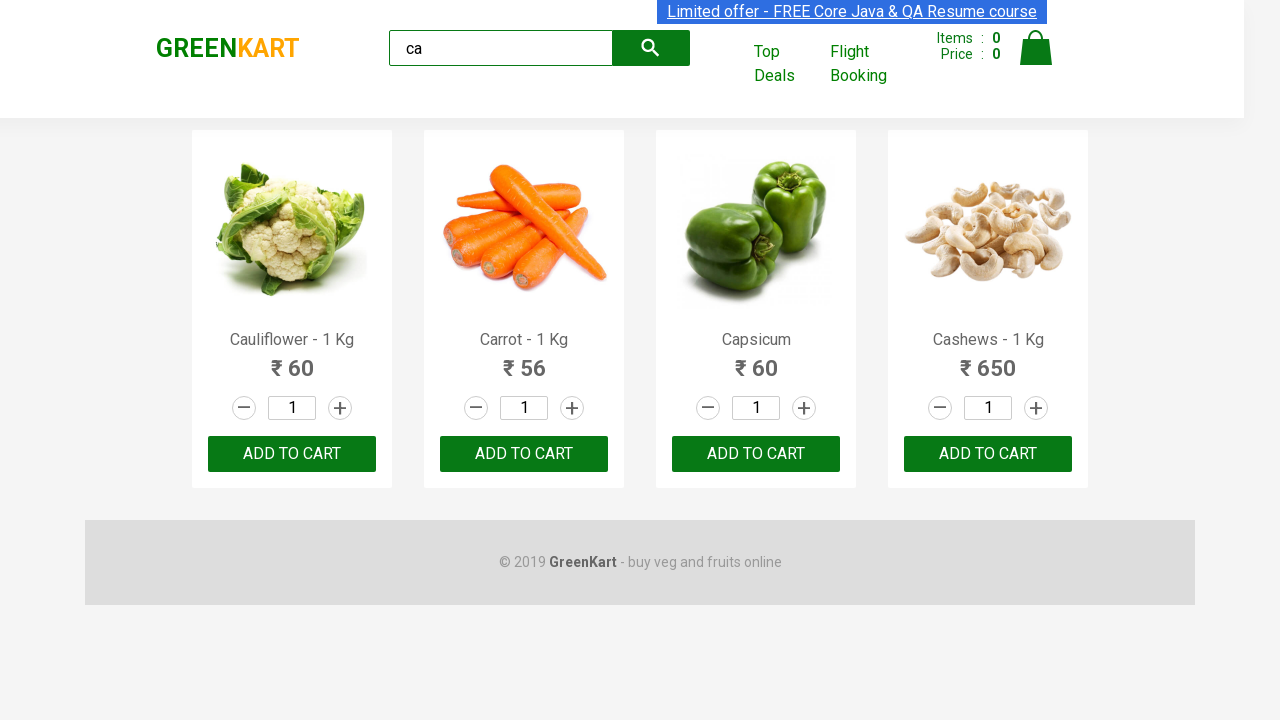

Clicked add to cart button on the 3rd product (first method) at (756, 454) on :nth-child(3) > .product-action > button
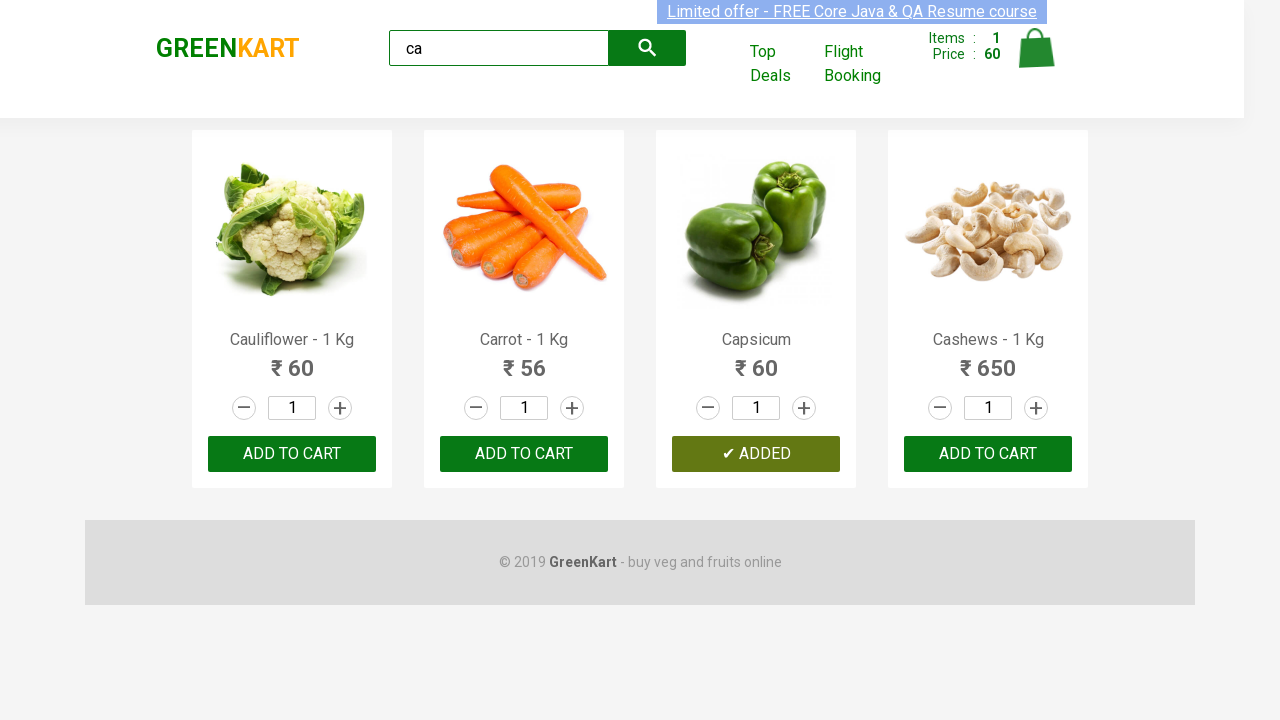

Clicked ADD TO CART button on the 3rd product in the list (second method) at (756, 454) on .products .product >> nth=2 >> text=ADD TO CART
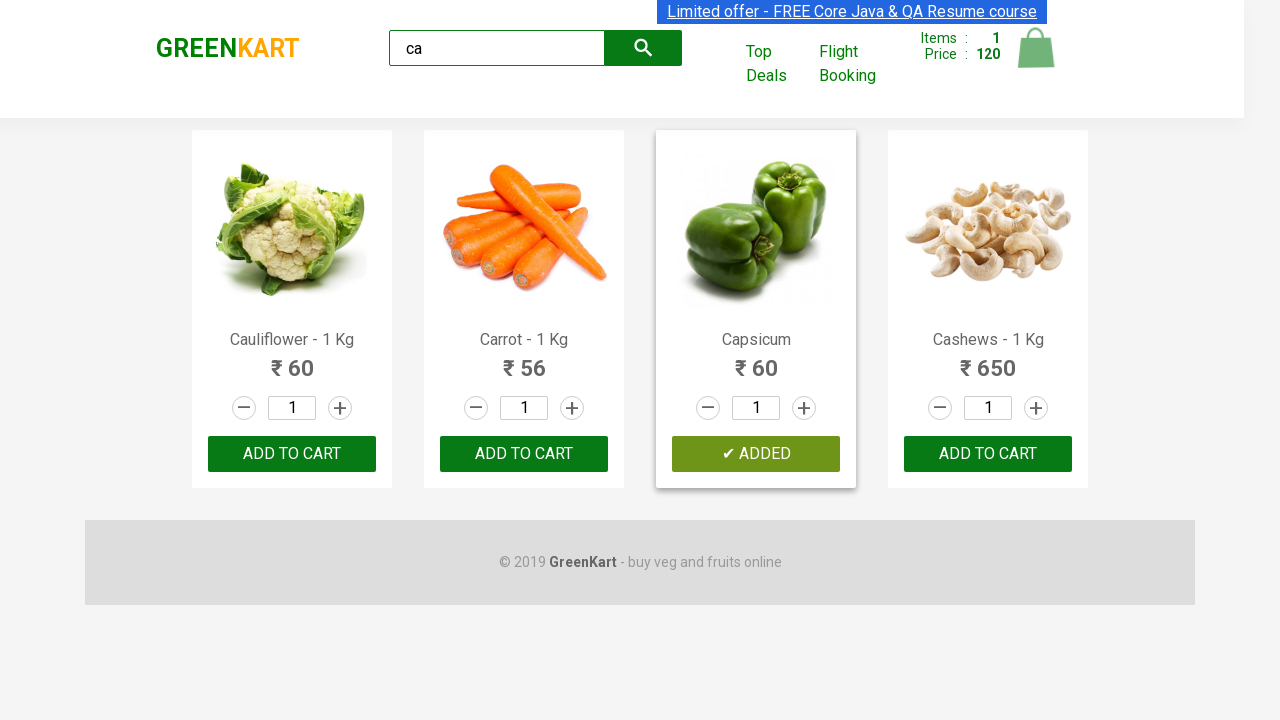

Retrieved all product elements from the page
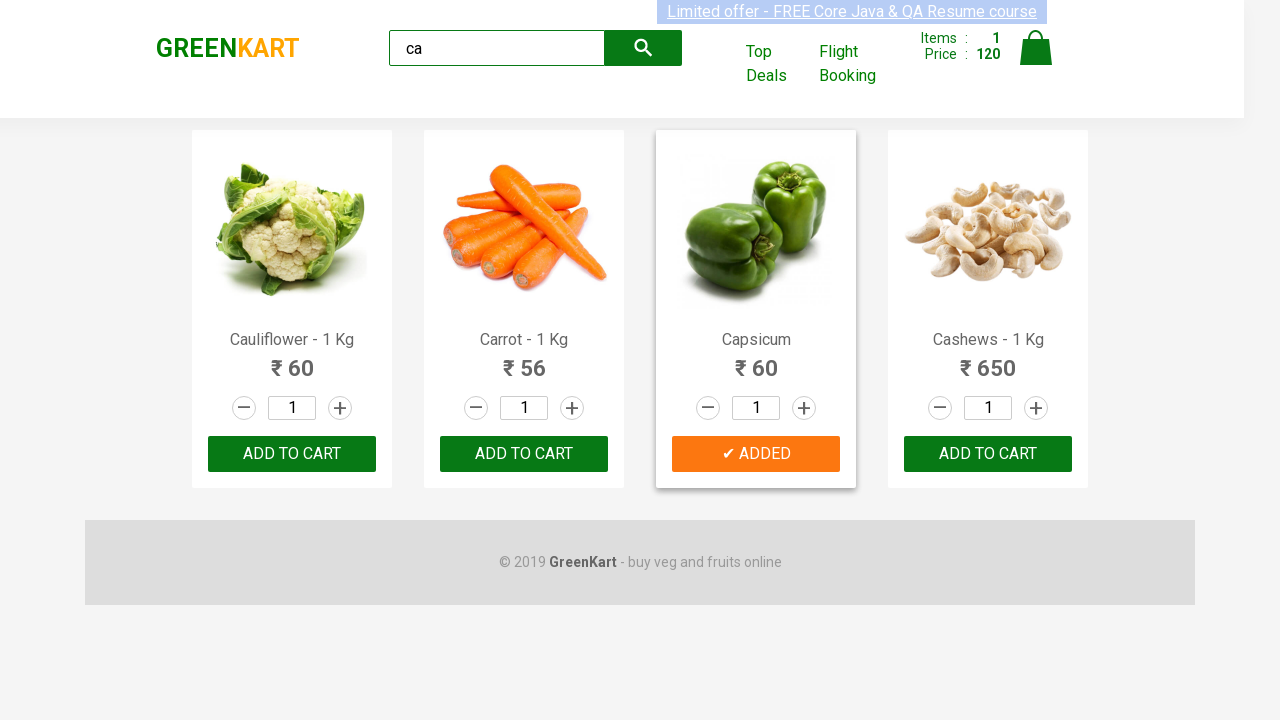

Retrieved product name: 'Cauliflower - 1 Kg'
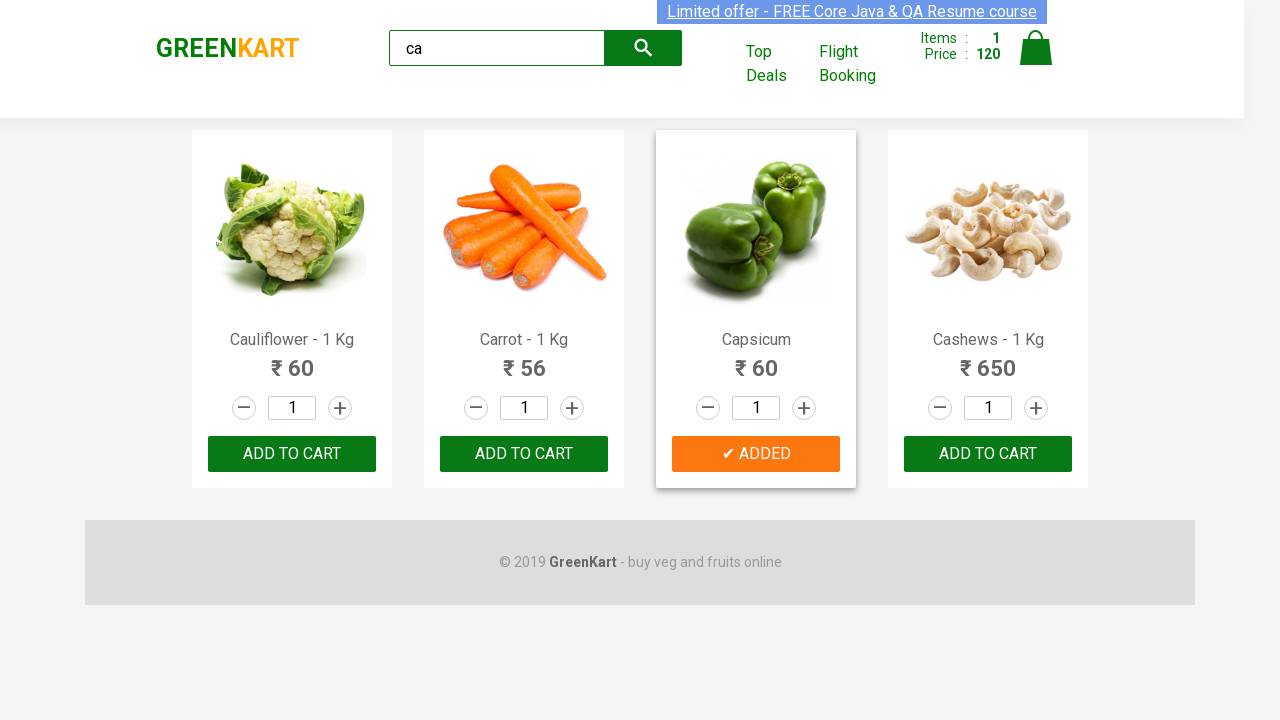

Retrieved product name: 'Carrot - 1 Kg'
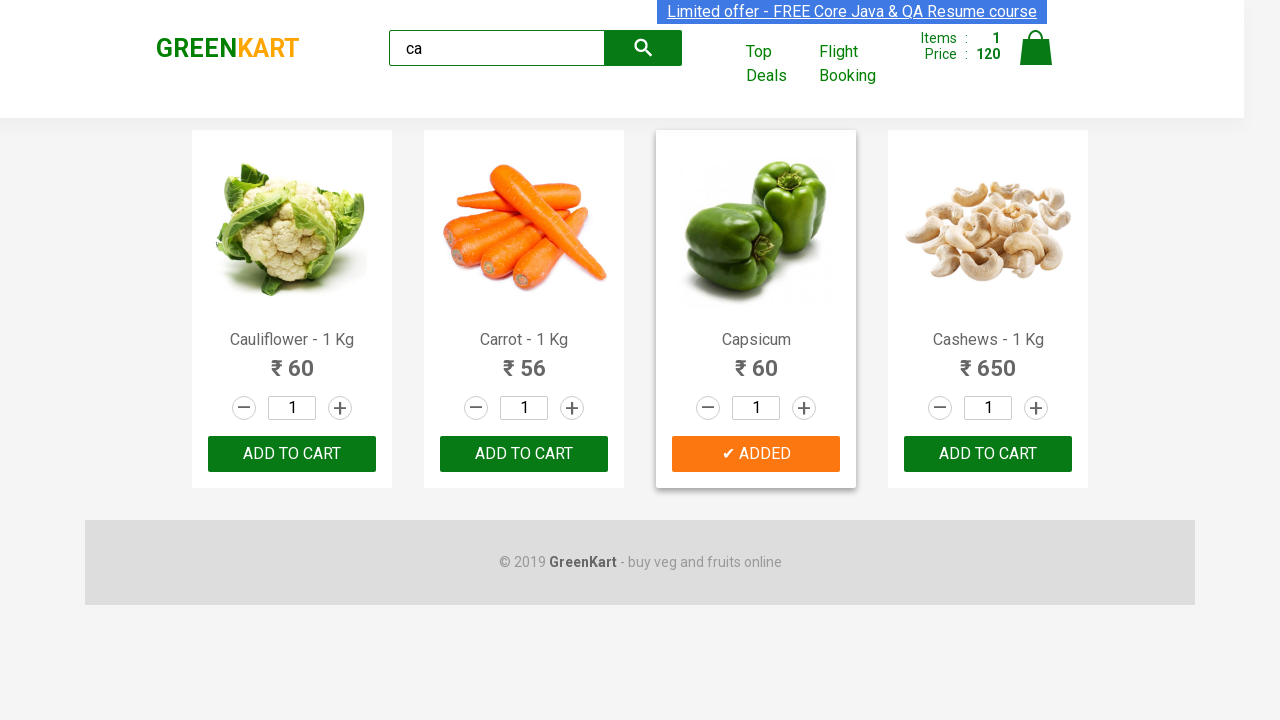

Retrieved product name: 'Capsicum'
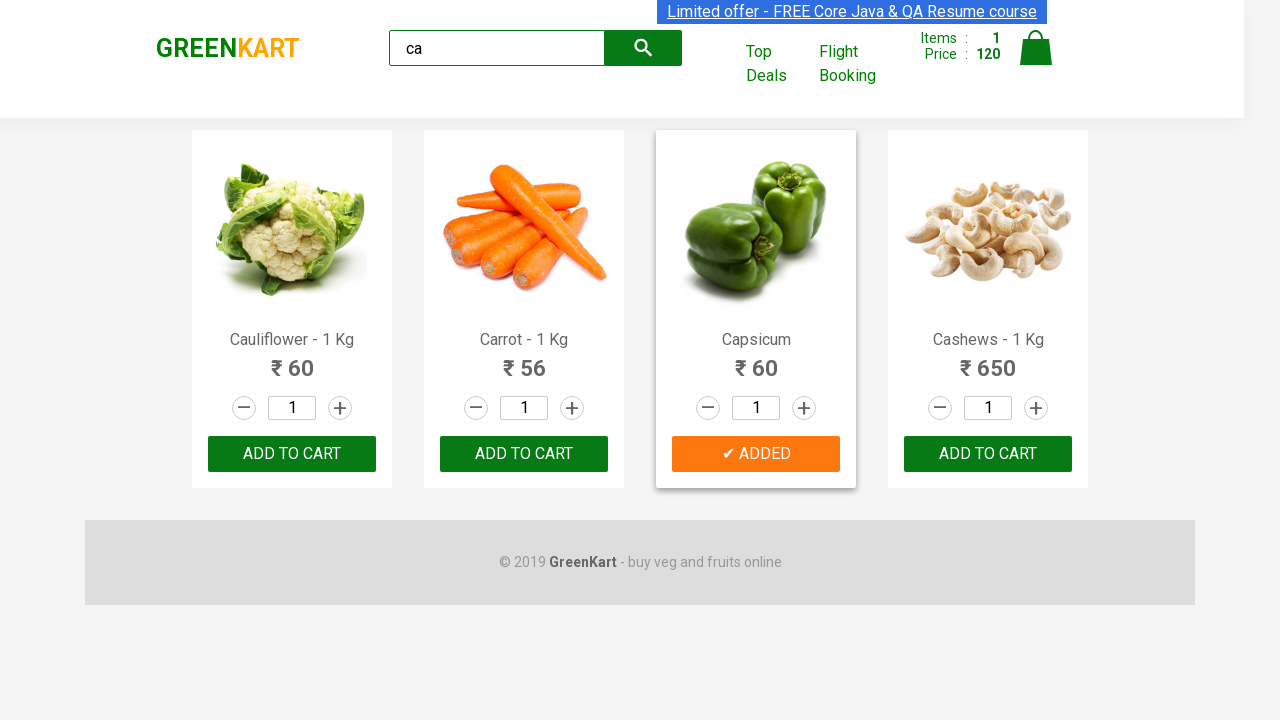

Retrieved product name: 'Cashews - 1 Kg'
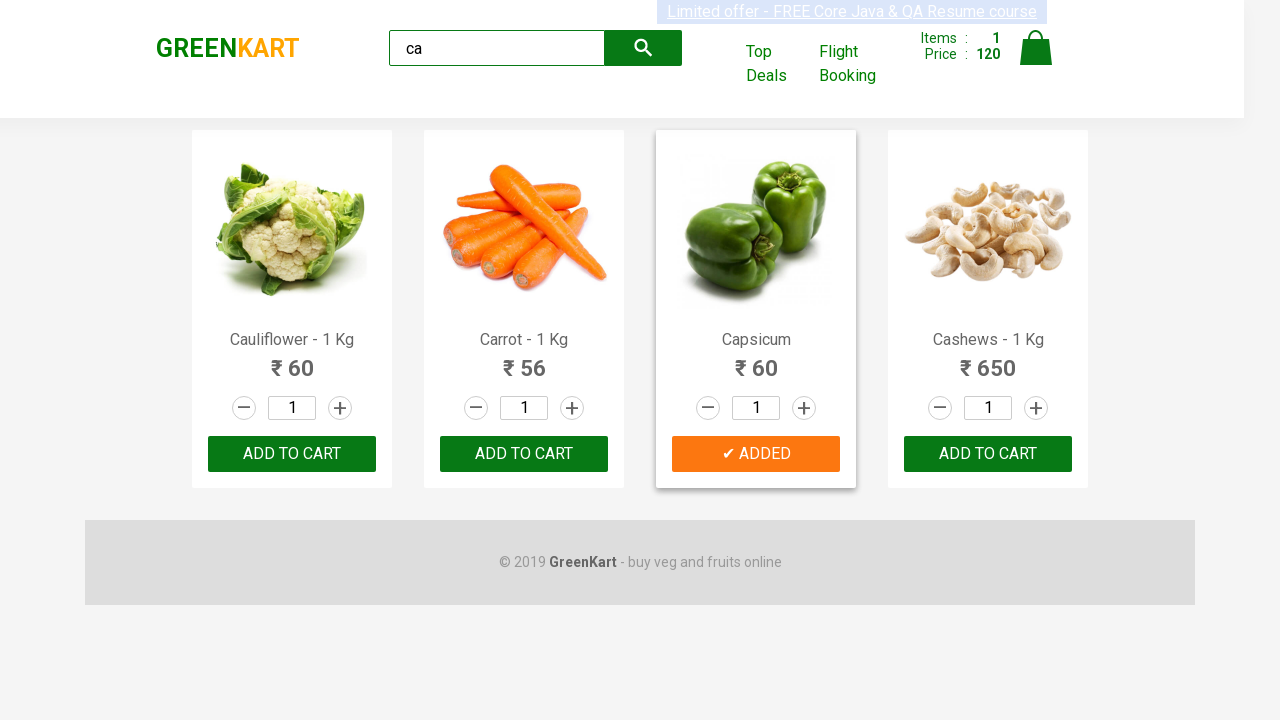

Found Cashews product and clicked add to cart button at (988, 454) on .products .product >> nth=3 >> button
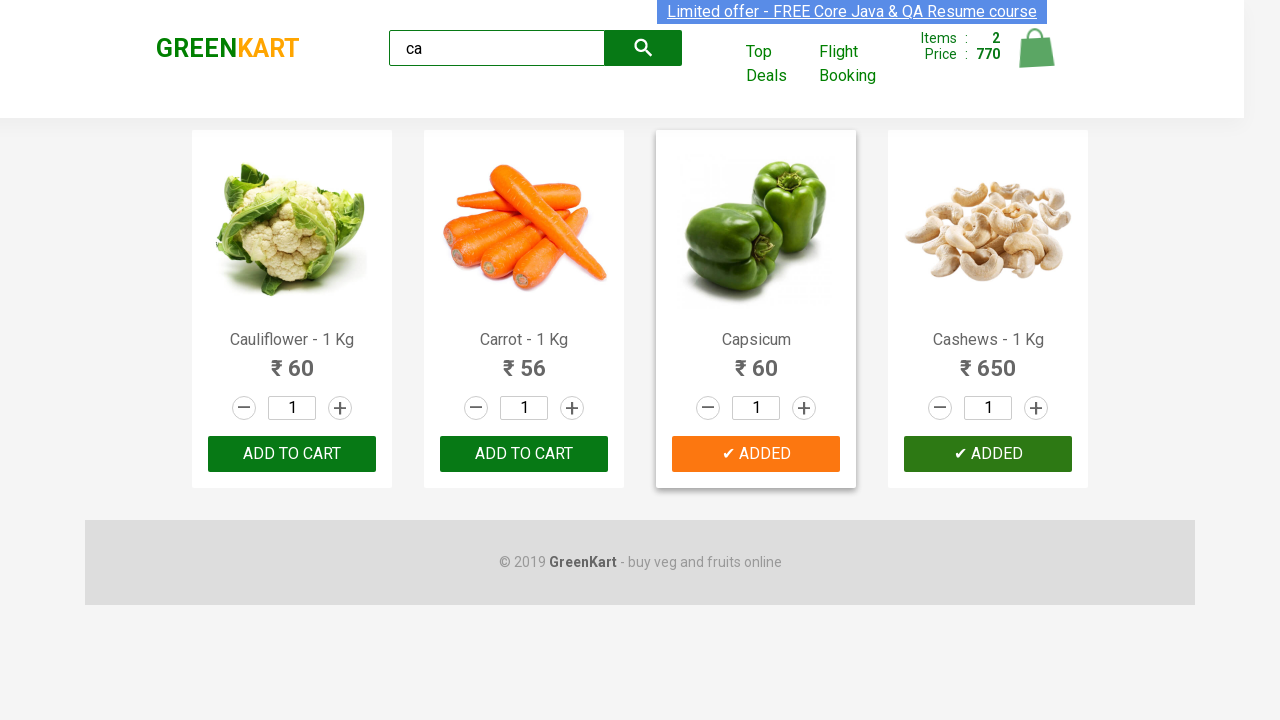

Retrieved brand logo text: 'GREENKART'
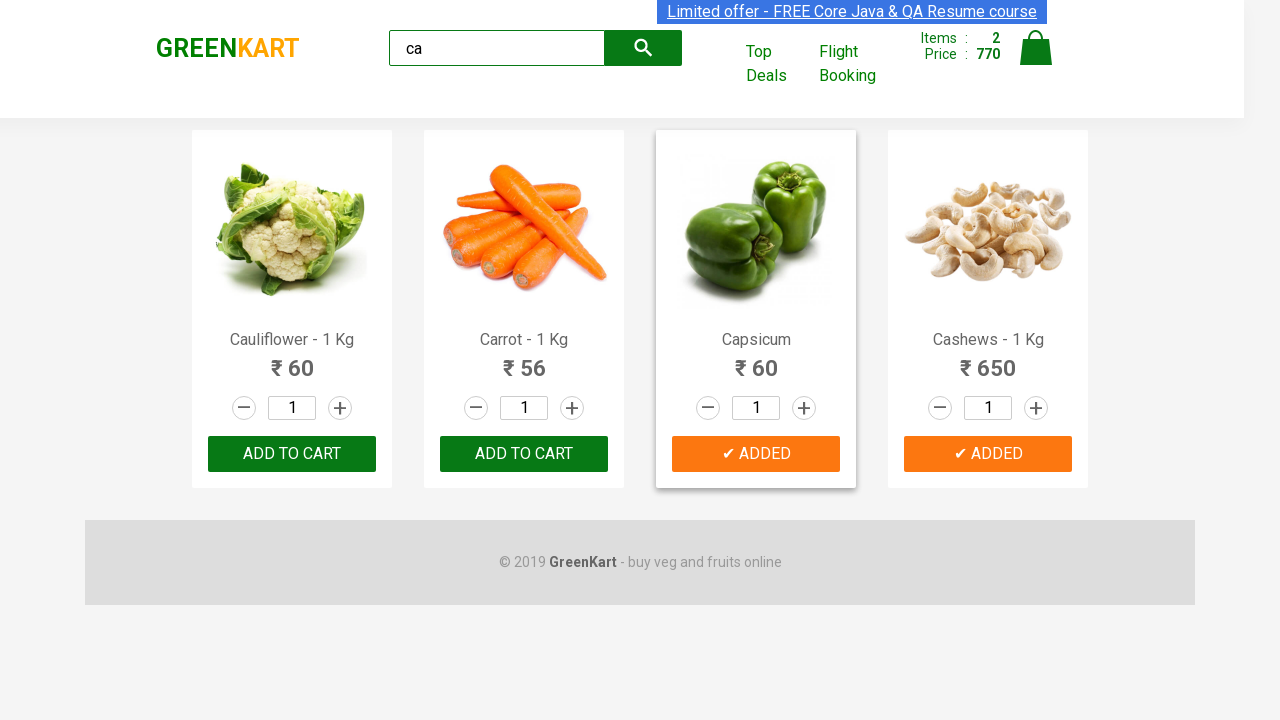

Verified that brand logo text is 'GREENKART'
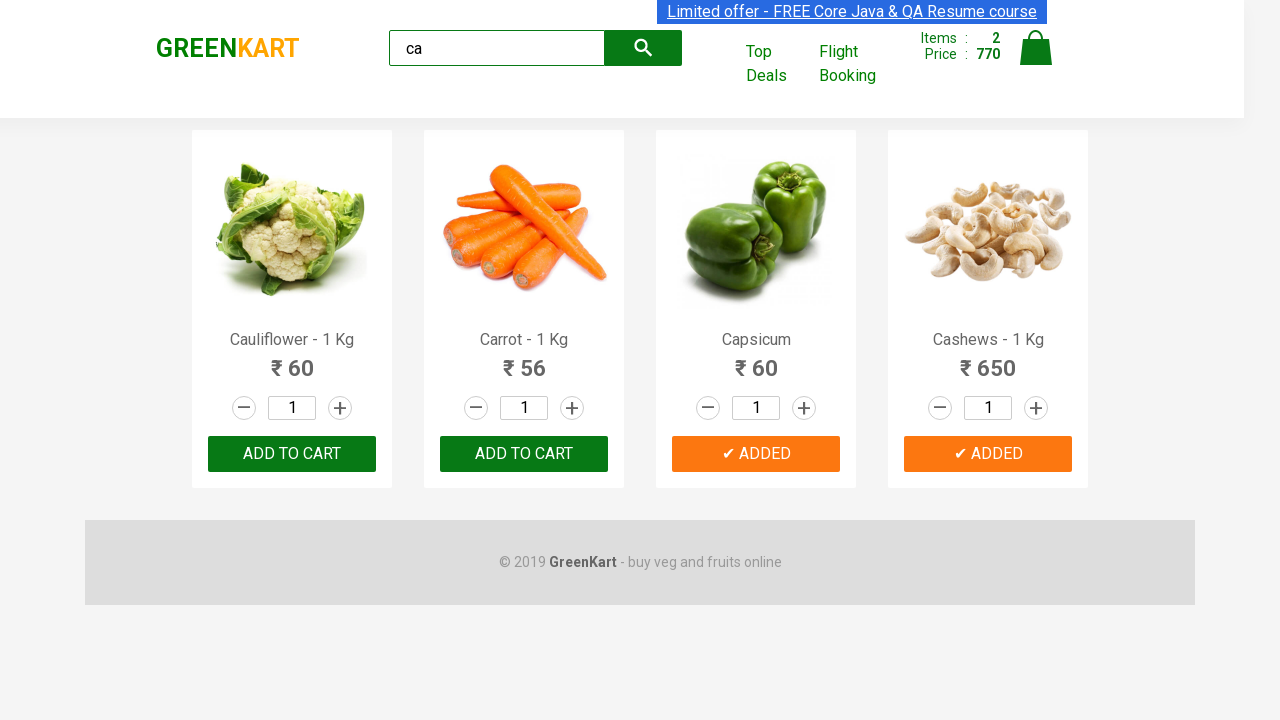

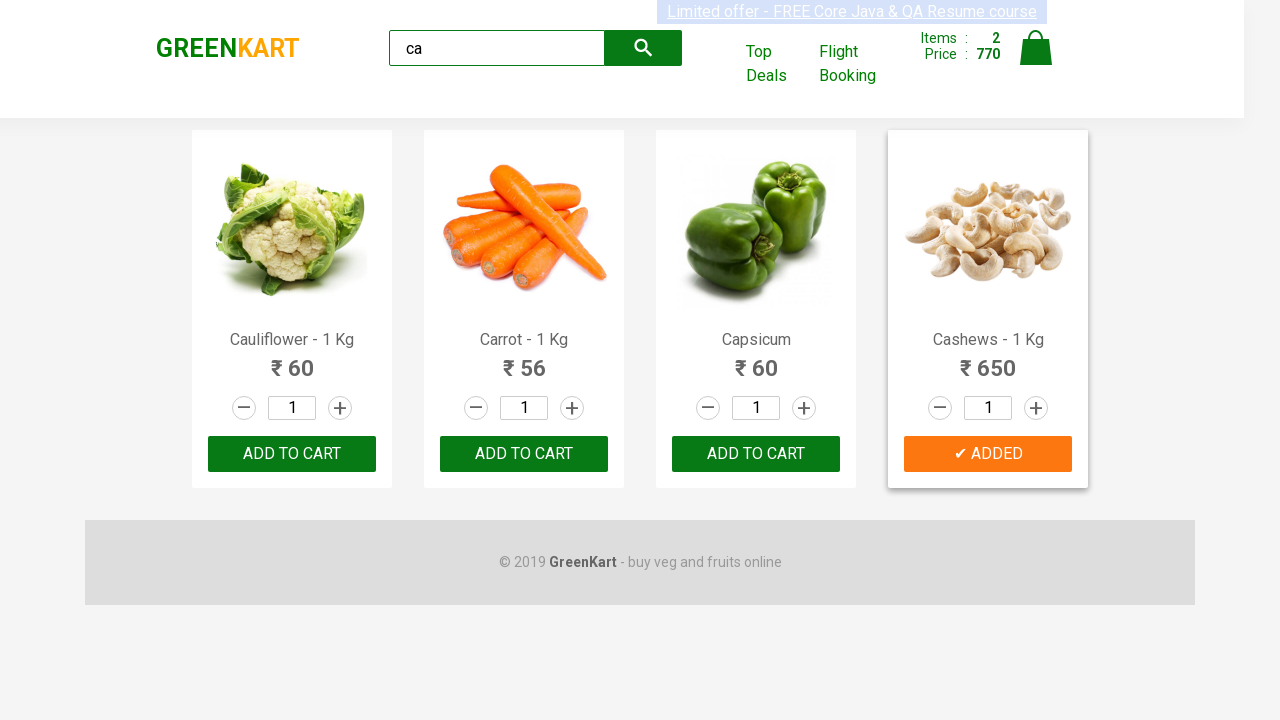